Tests alert dialog interactions by triggering different types of JavaScript alerts (standard alert, confirm, and prompt) on a test page

Starting URL: https://testpages.herokuapp.com/styled/alerts/alert-test.html

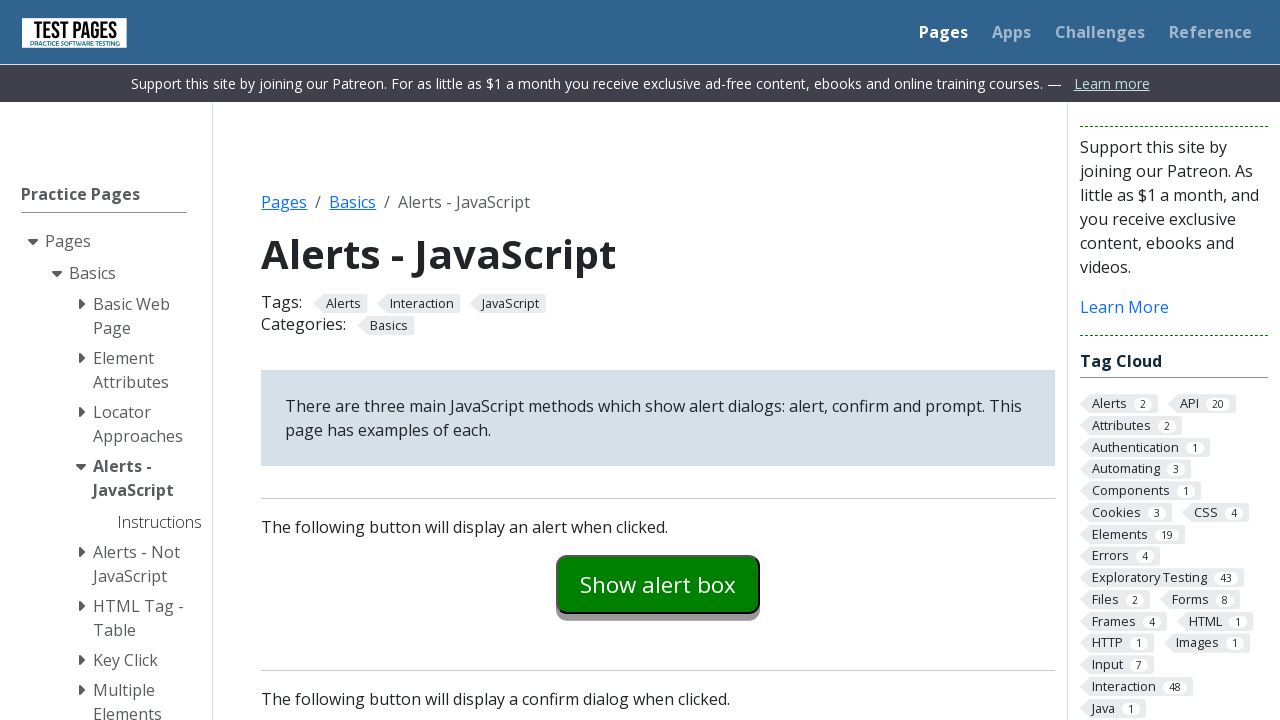

Scrolled alert button into view
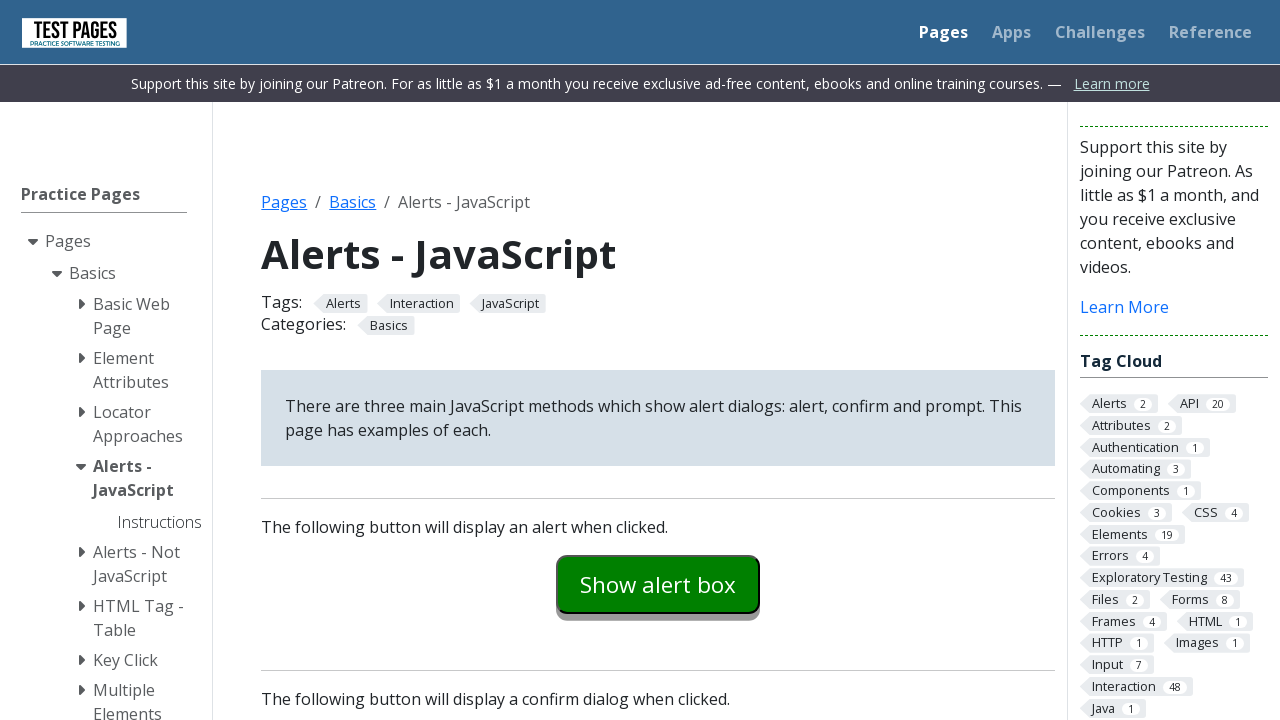

Clicked alert example button to trigger standard alert dialog at (658, 584) on #alertexamples
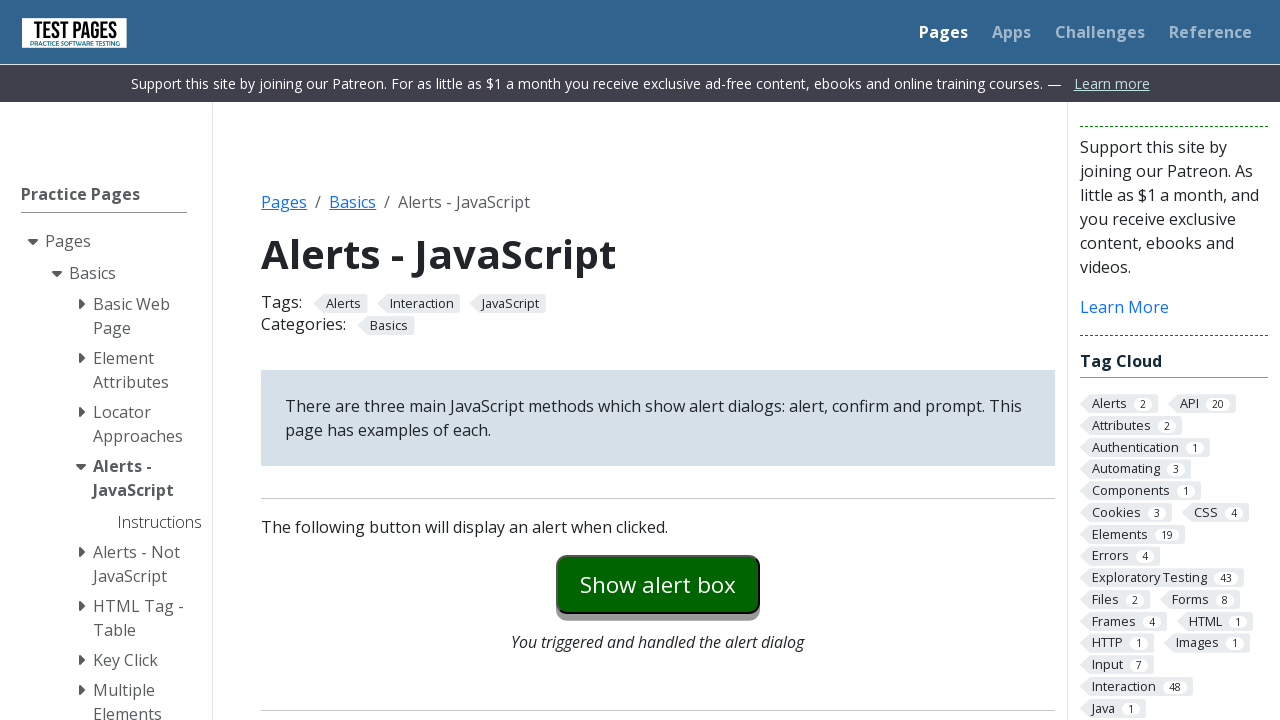

Scrolled confirm button into view
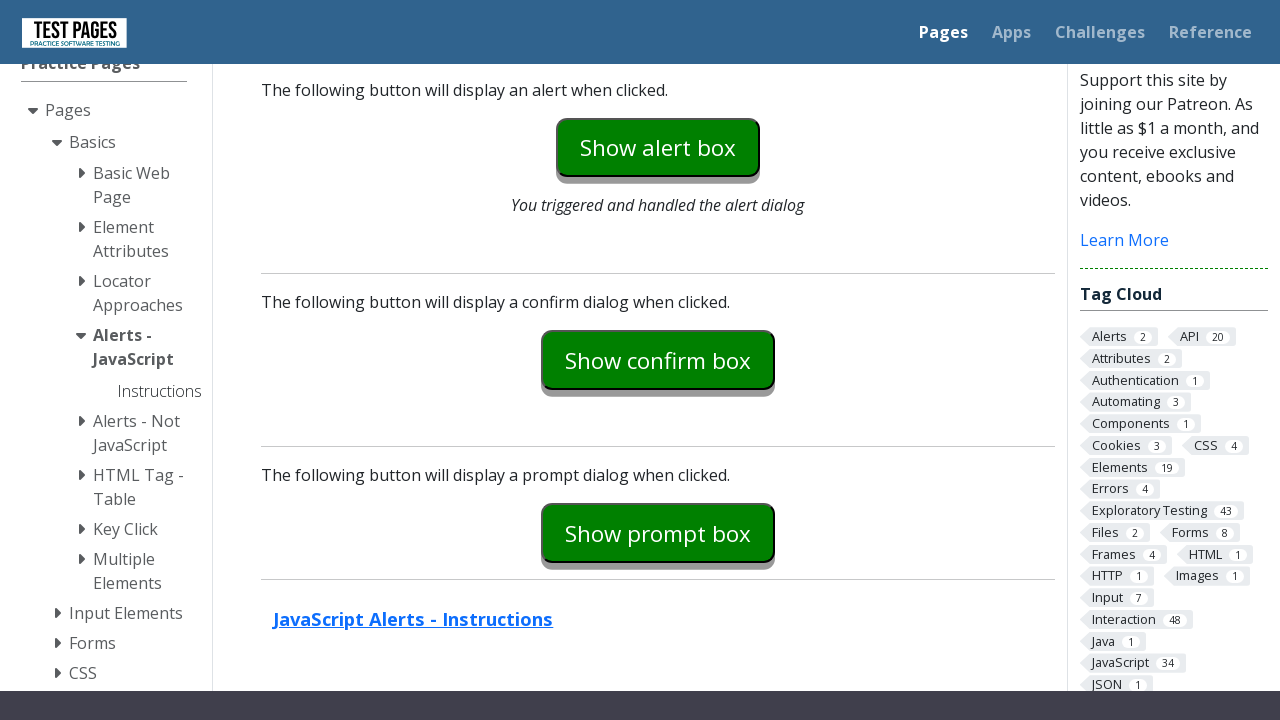

Clicked confirm example button to trigger confirm dialog at (658, 360) on #confirmexample
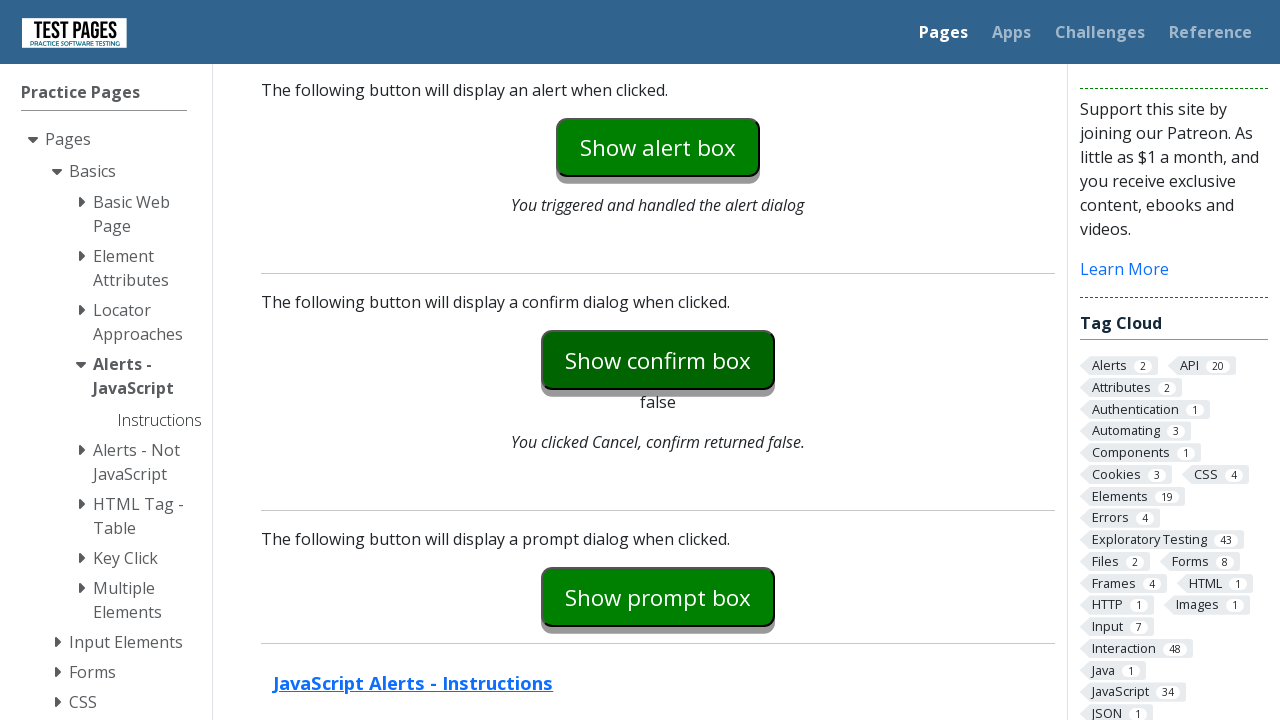

Scrolled prompt button into view
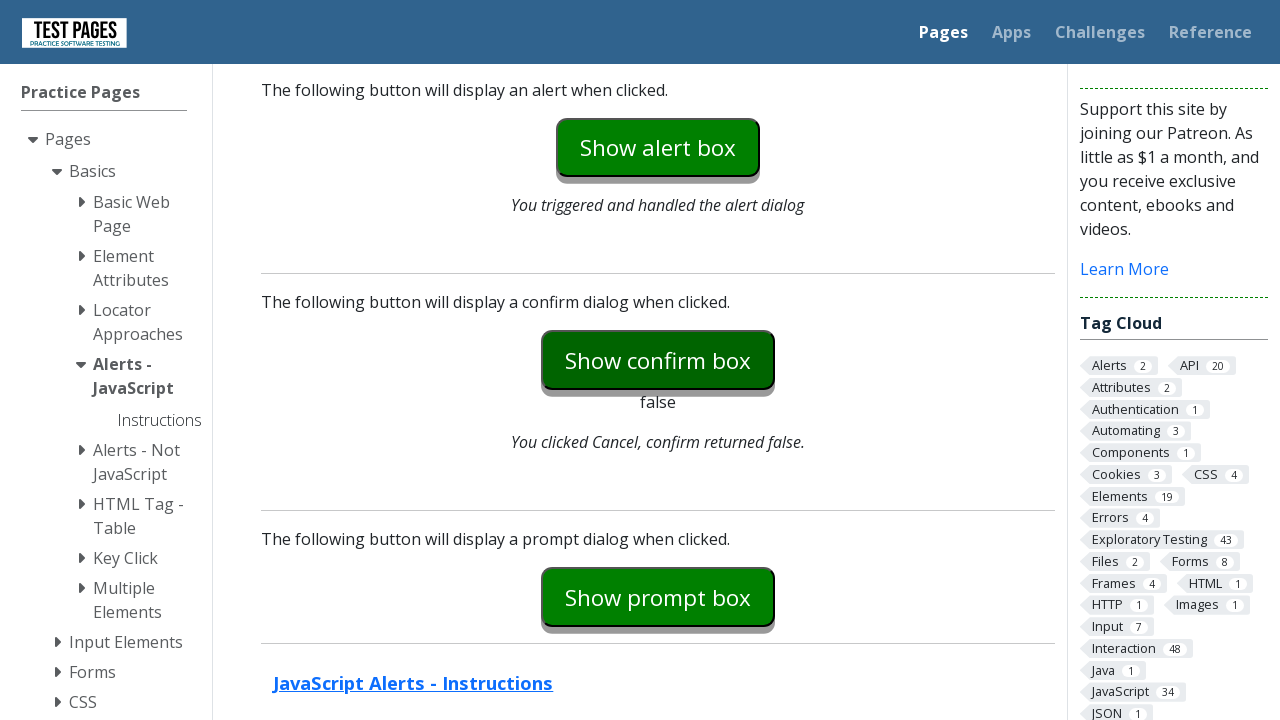

Clicked prompt example button to trigger prompt dialog at (658, 597) on #promptexample
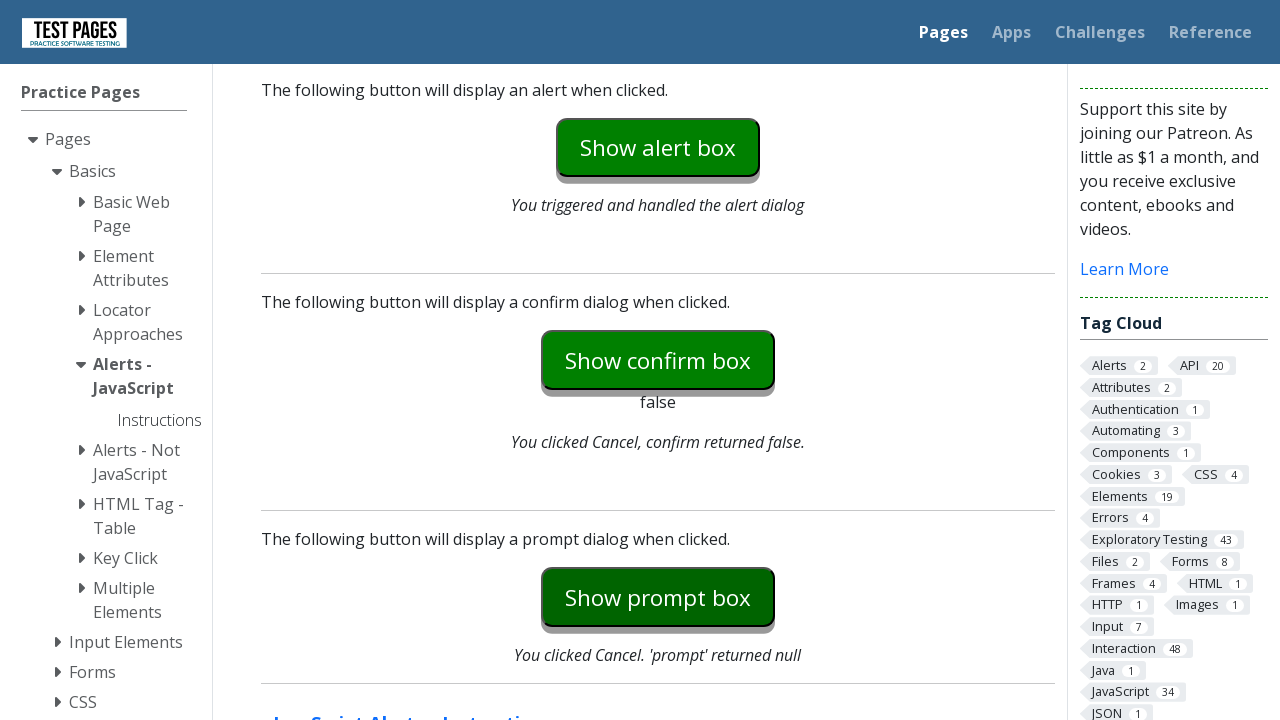

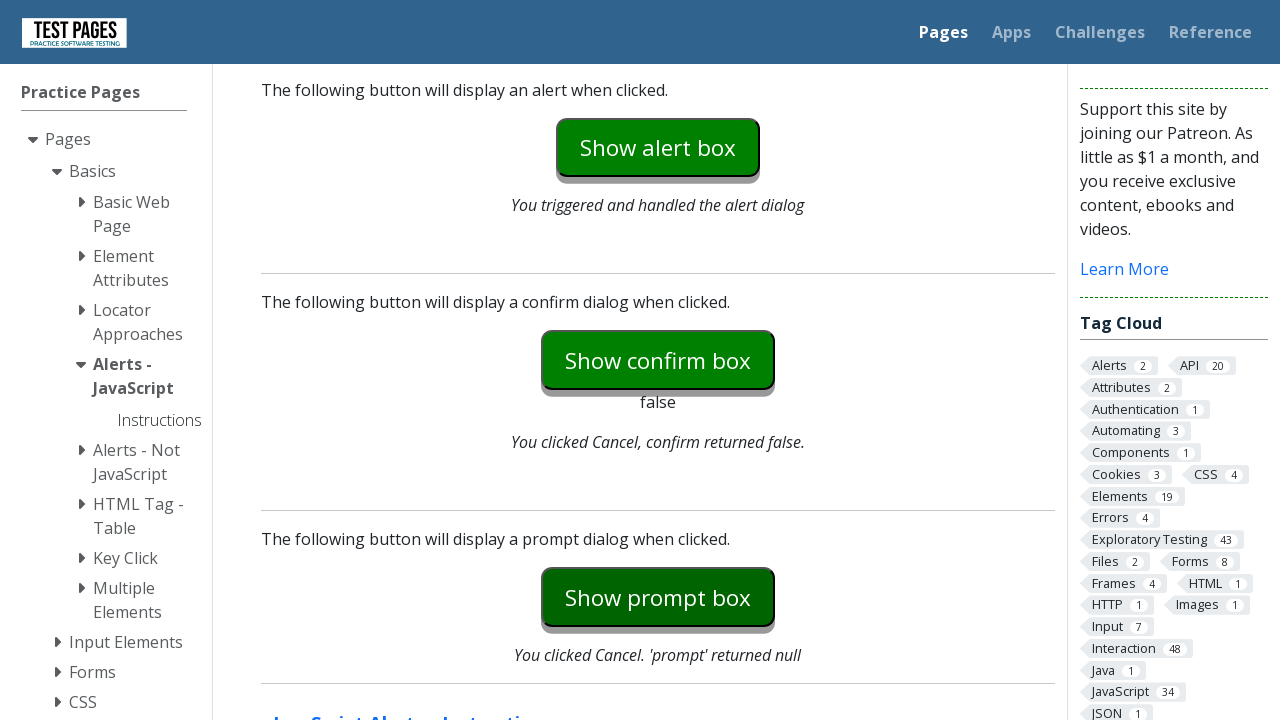